Tests that clicking the YouTube logo icon from the trending page navigates back to the homepage

Starting URL: https://www.youtube.com/feed/trending

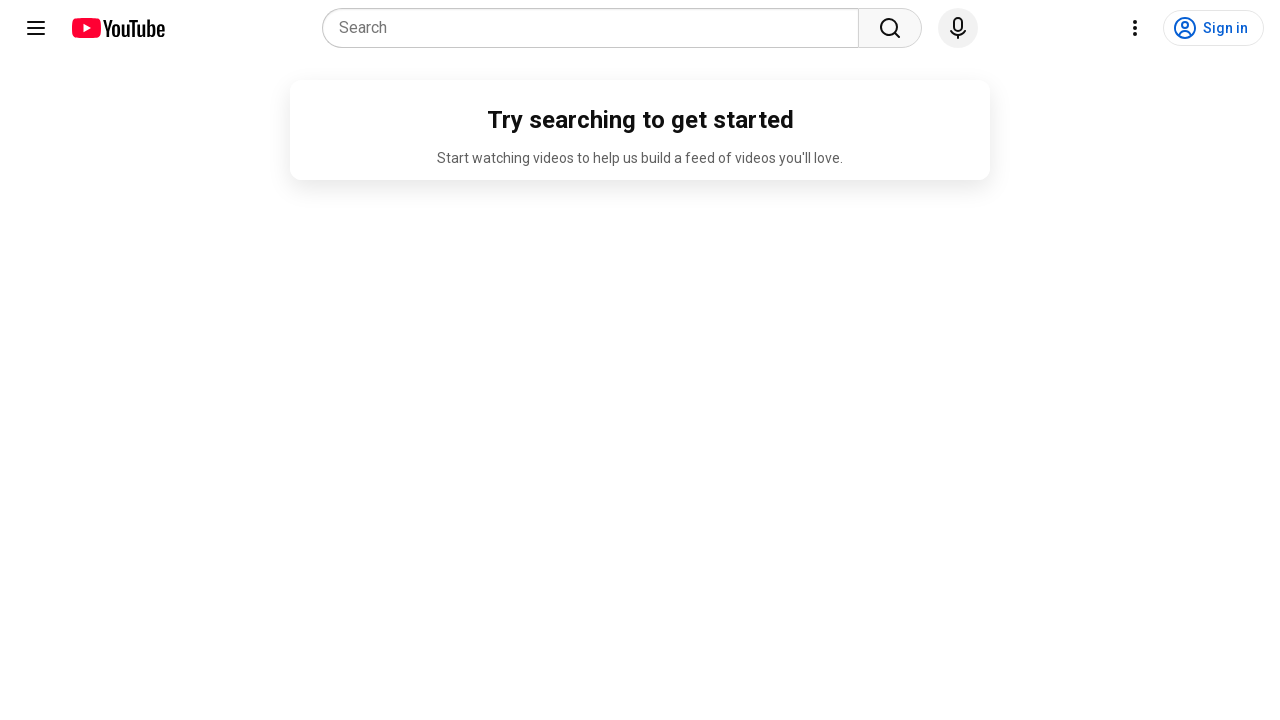

Clicked YouTube logo icon on trending page at (118, 28) on #logo-icon
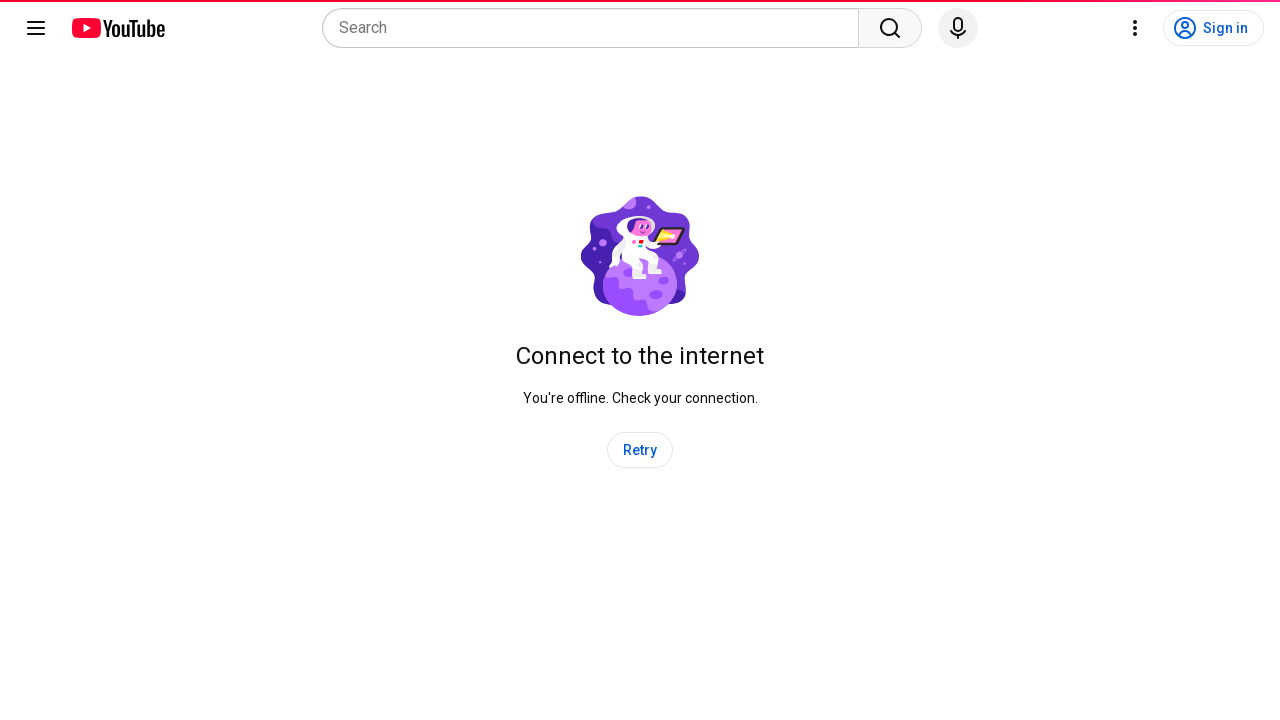

Navigation to homepage completed, URL verified as https://www.youtube.com/
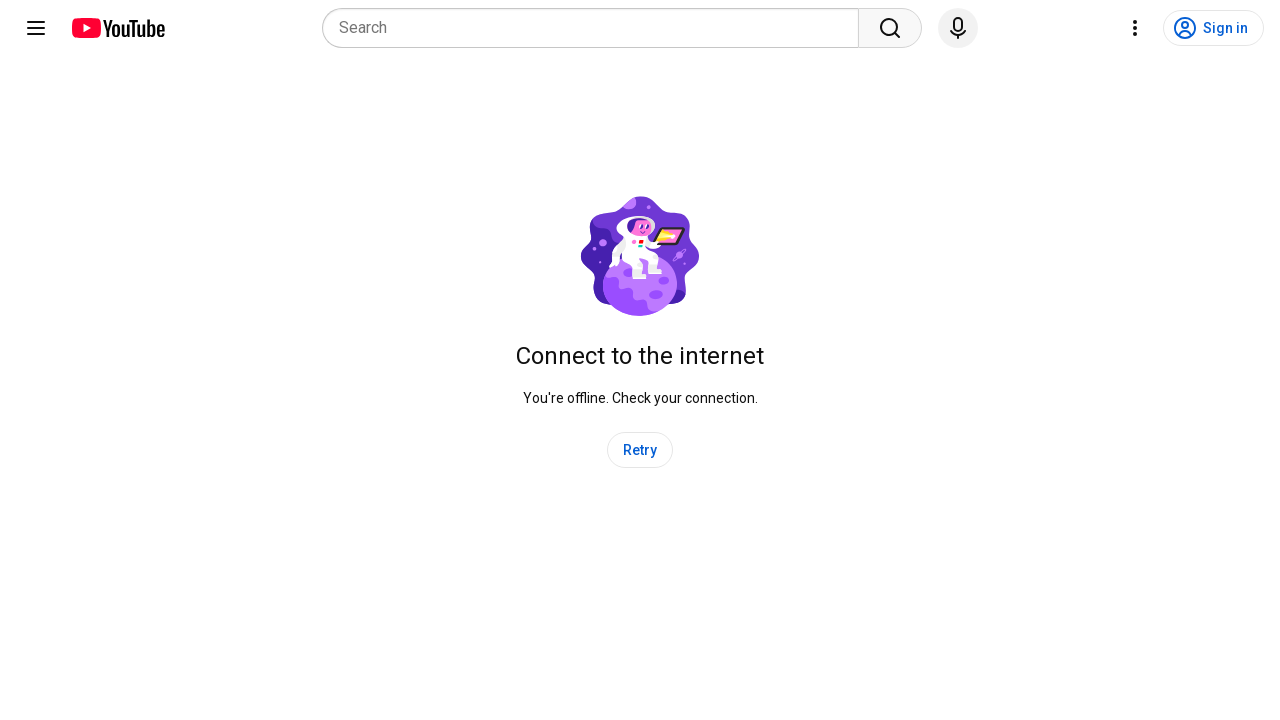

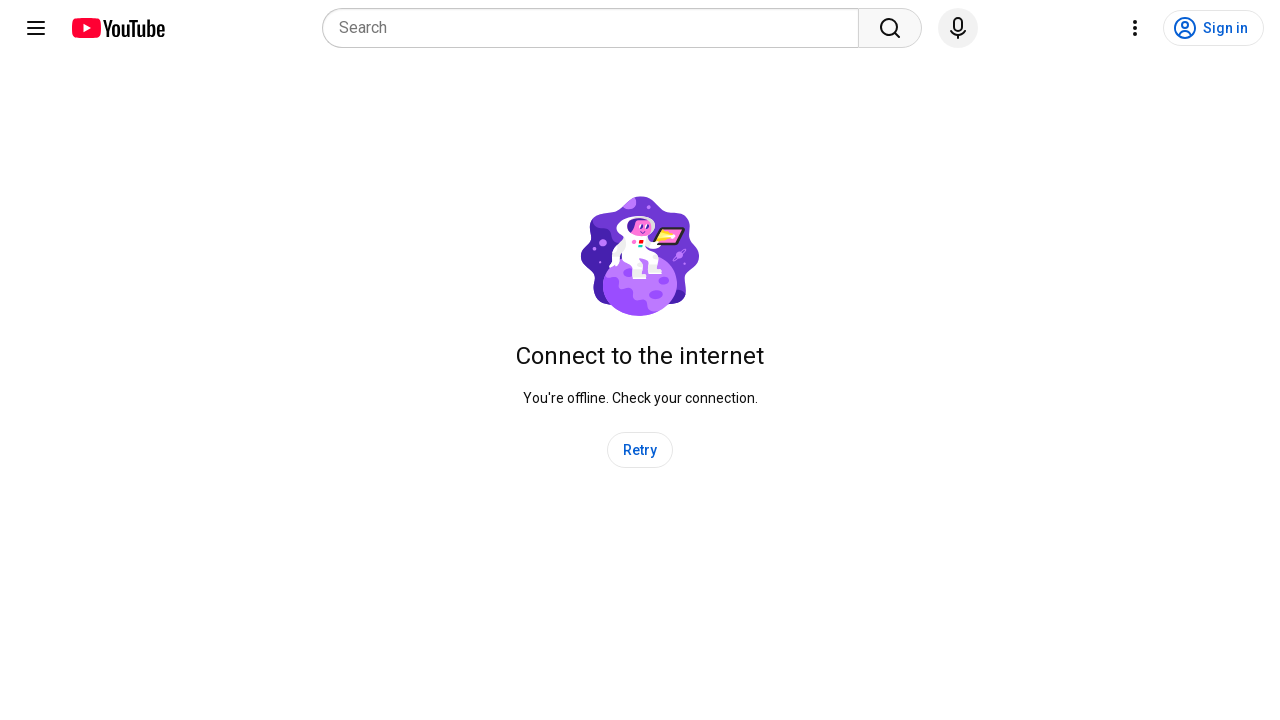